Tests that the main heading h1 element contains the expected Polish text "Witaj na stronie testowej" by hovering over it and verifying the text content

Starting URL: https://testeroprogramowania.github.io/selenium/basics.html

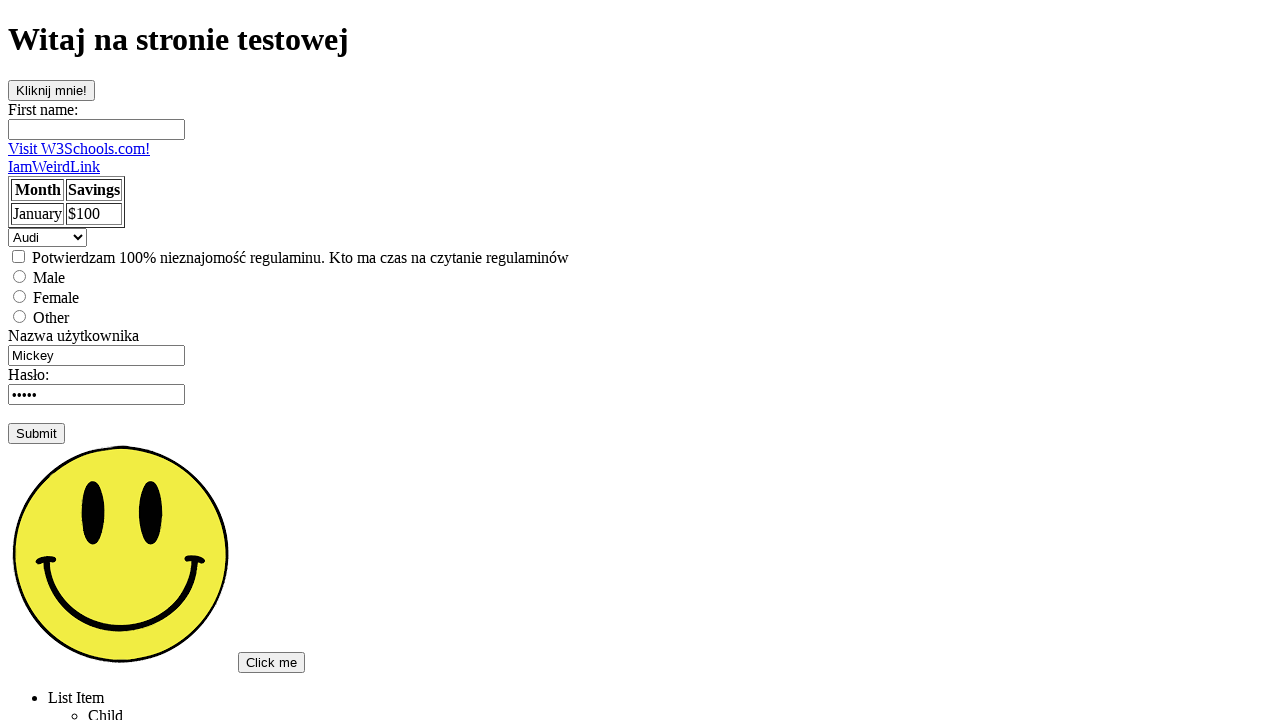

Navigated to the test page
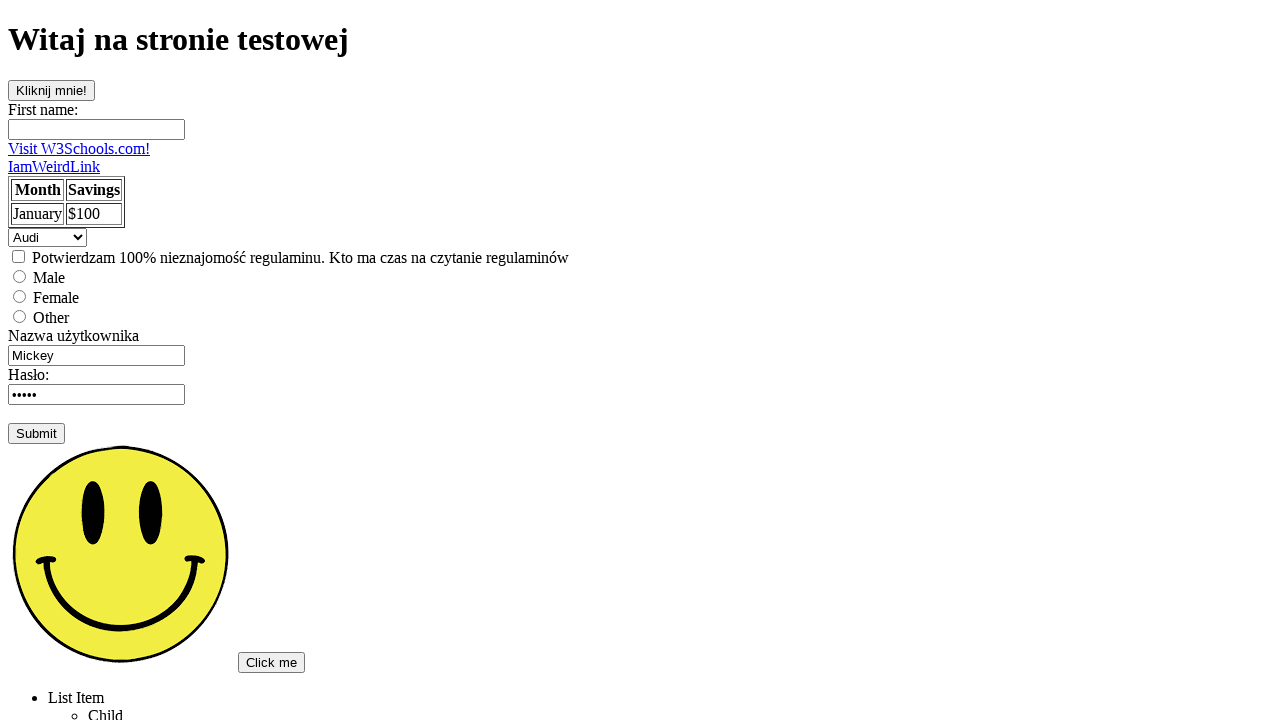

Located the h1 heading element
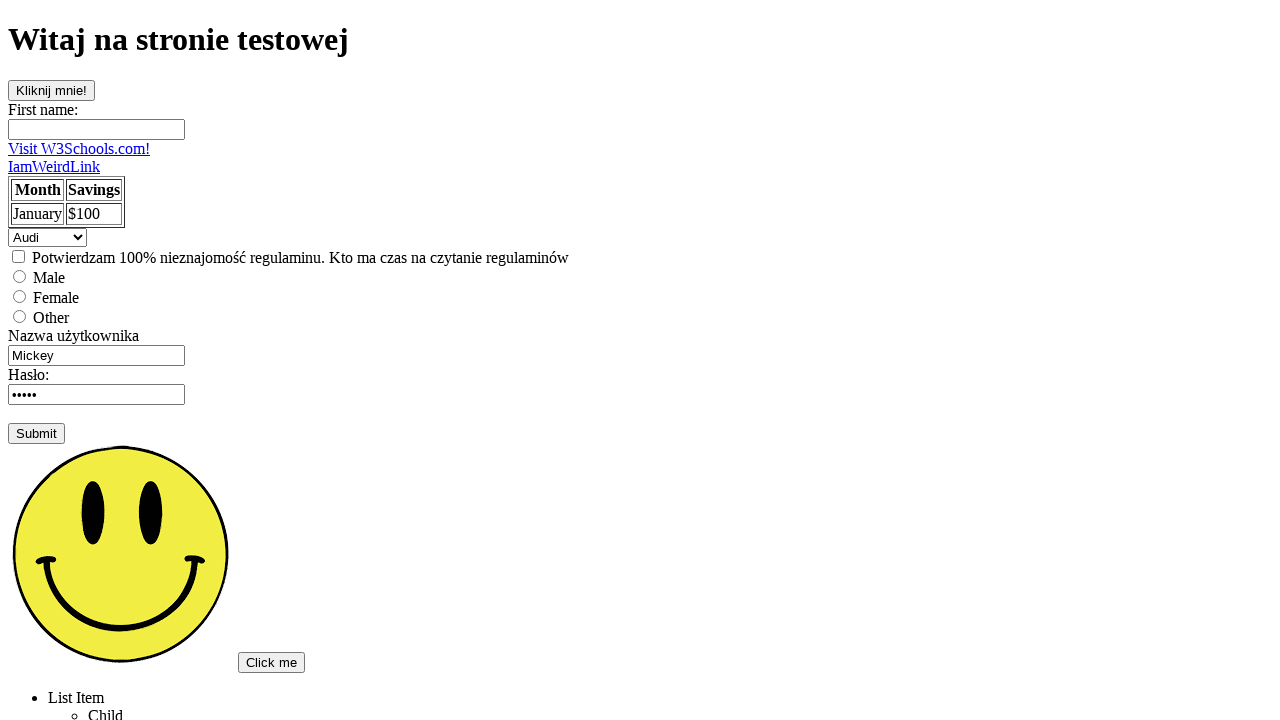

Hovered over the h1 heading element at (640, 40) on h1
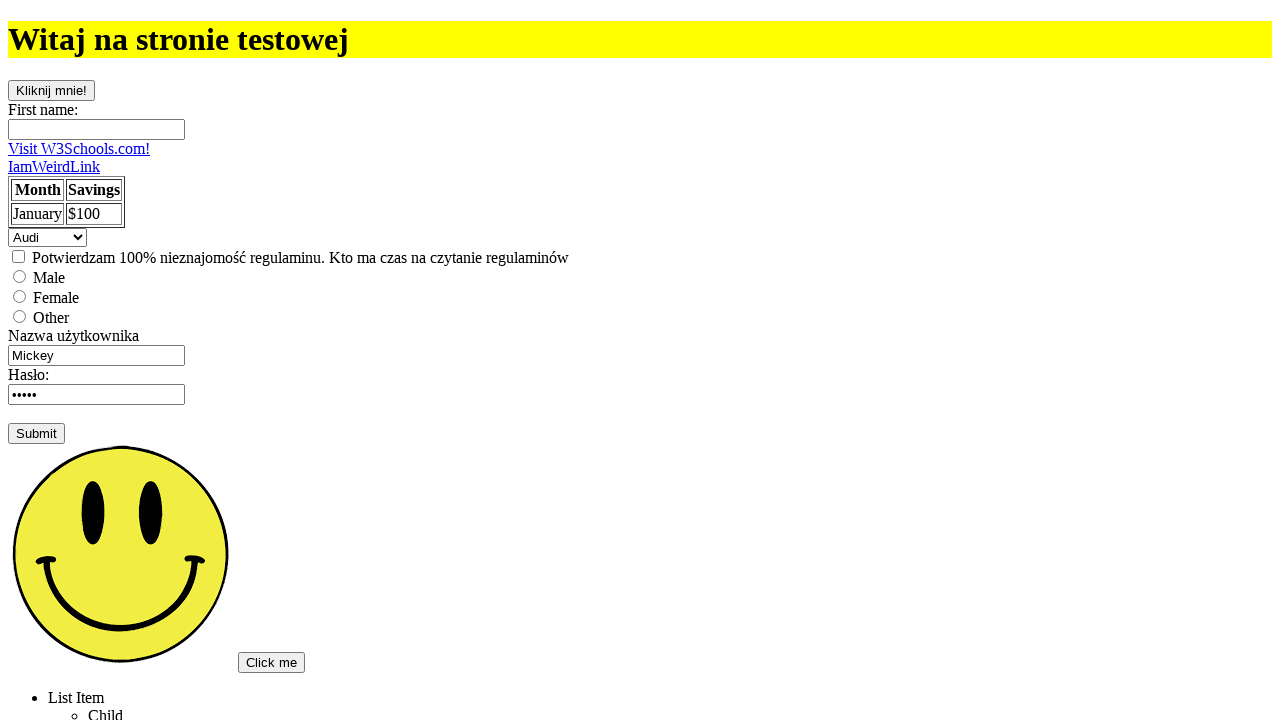

Retrieved text content from the h1 heading
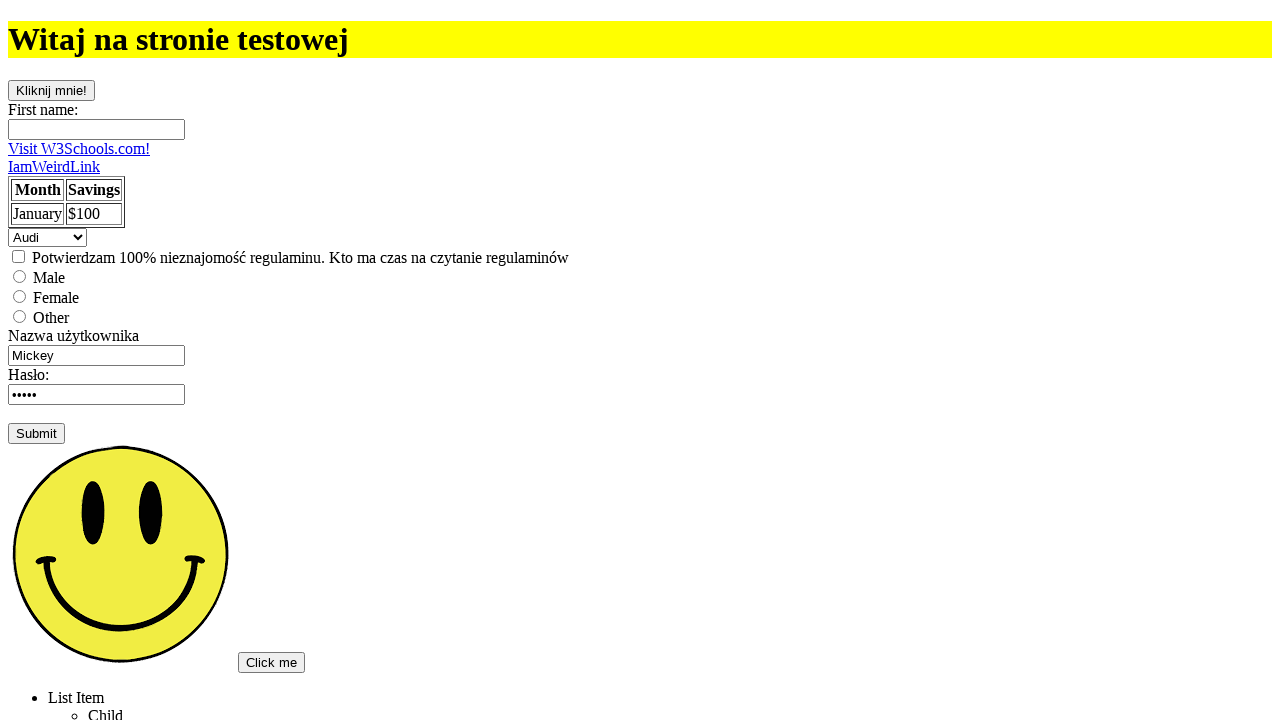

Verified that heading text matches 'Witaj na stronie testowej'
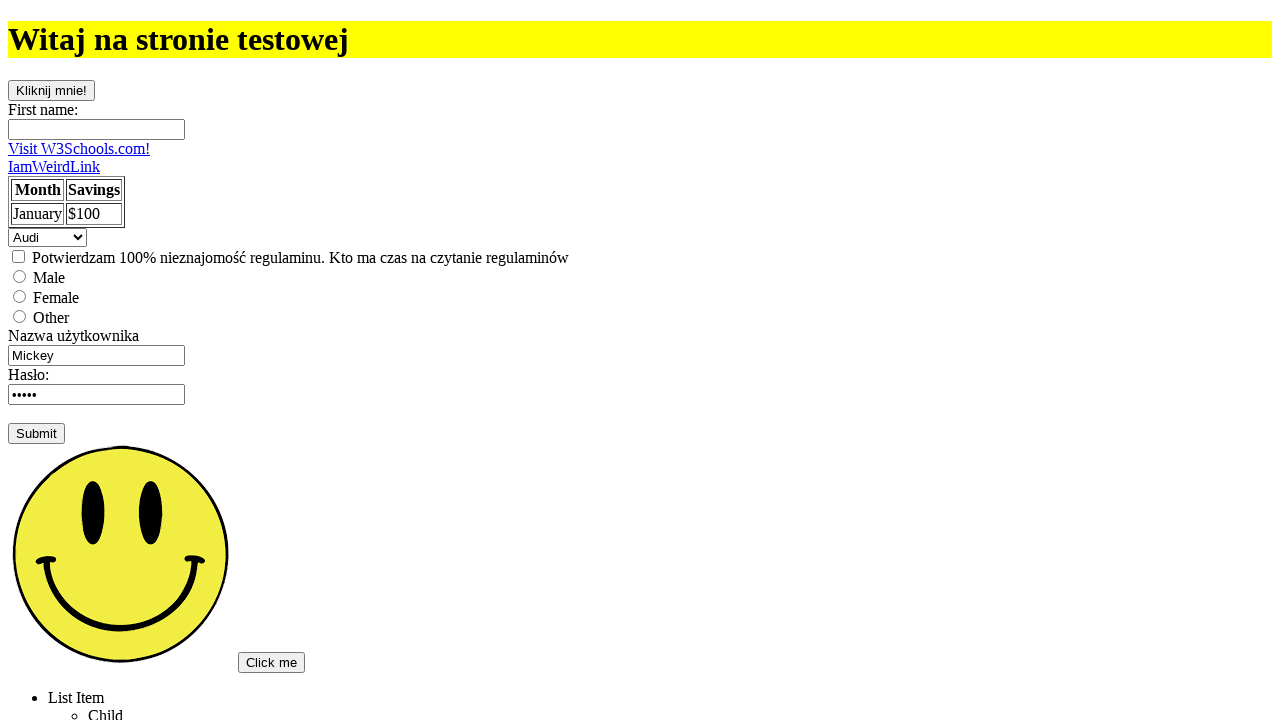

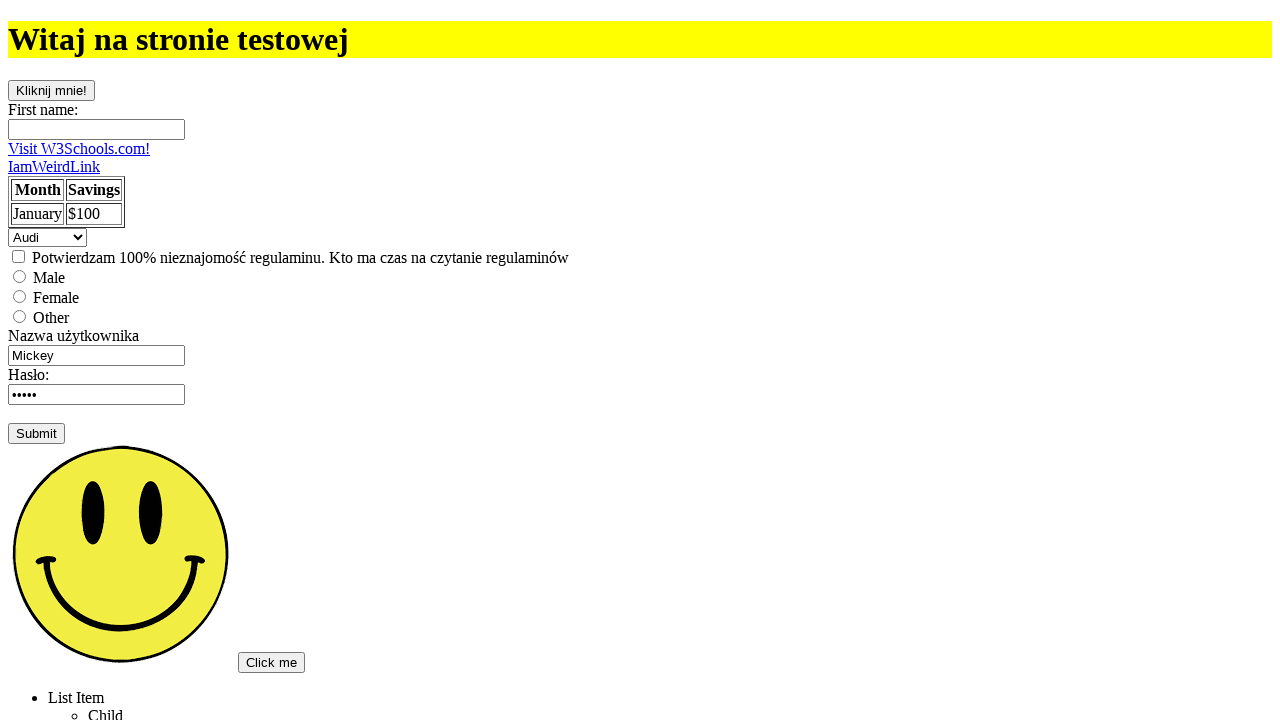